Launches a browser and navigates to the SpiceJet airline website homepage to verify the page loads successfully.

Starting URL: https://www.spicejet.com/

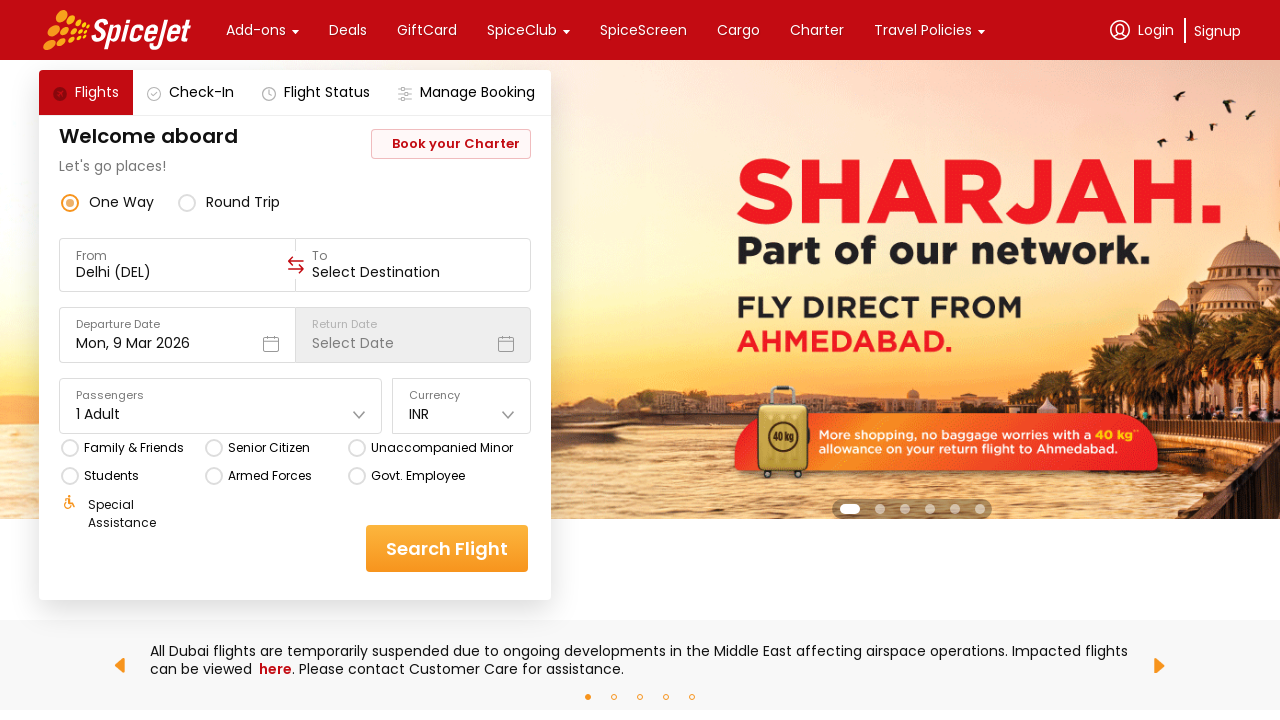

Navigated to SpiceJet airline website homepage
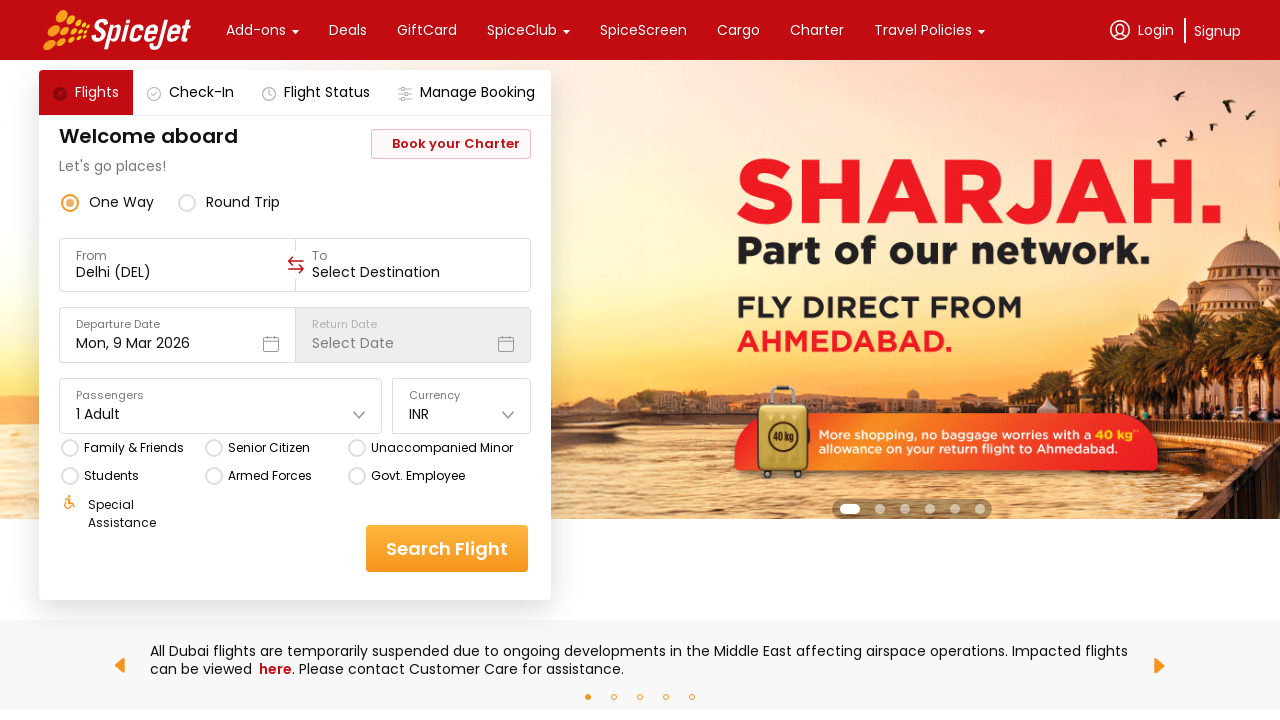

Page DOM content loaded successfully
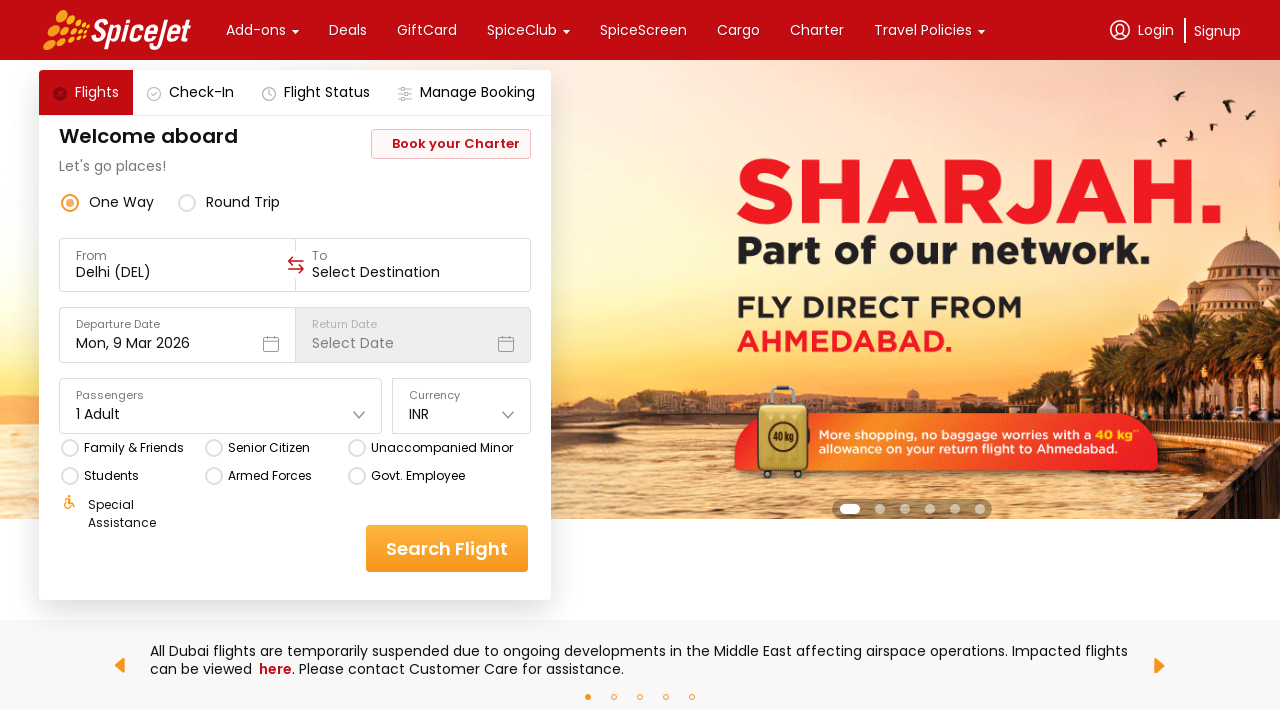

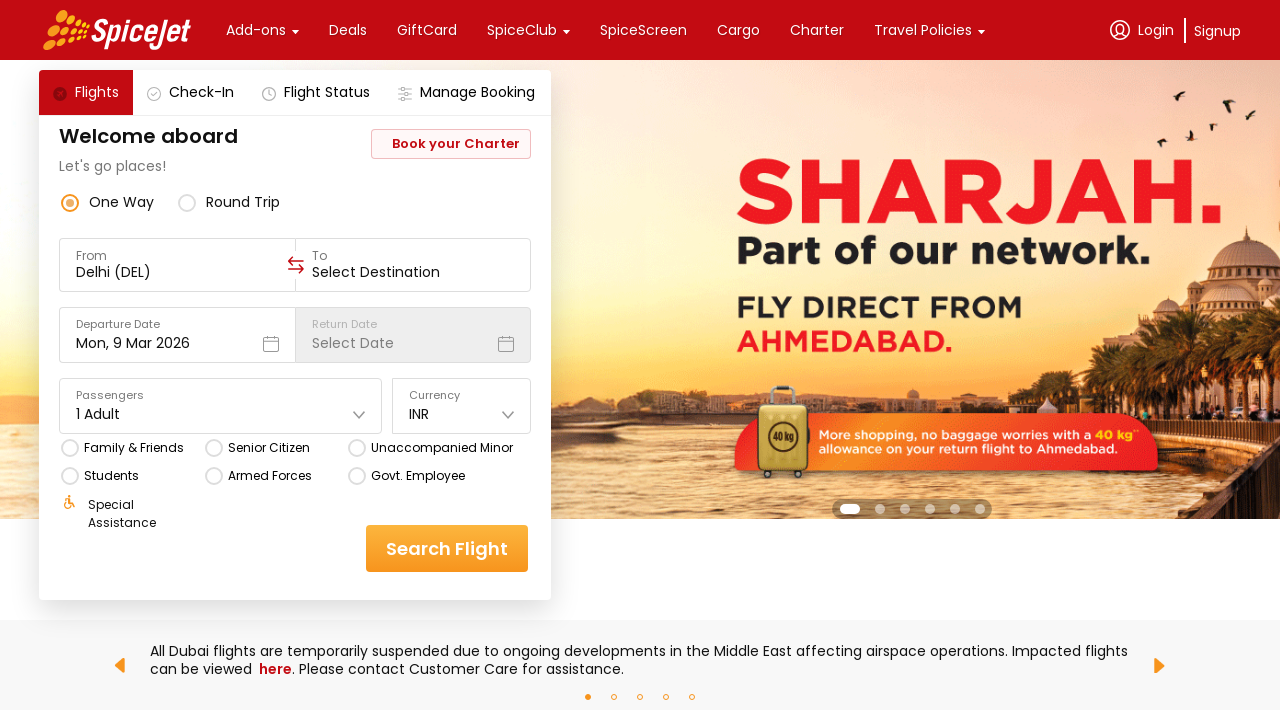